Tests pressing the DOWN arrow key in an input field and verifies the result message

Starting URL: https://the-internet.herokuapp.com/key_presses

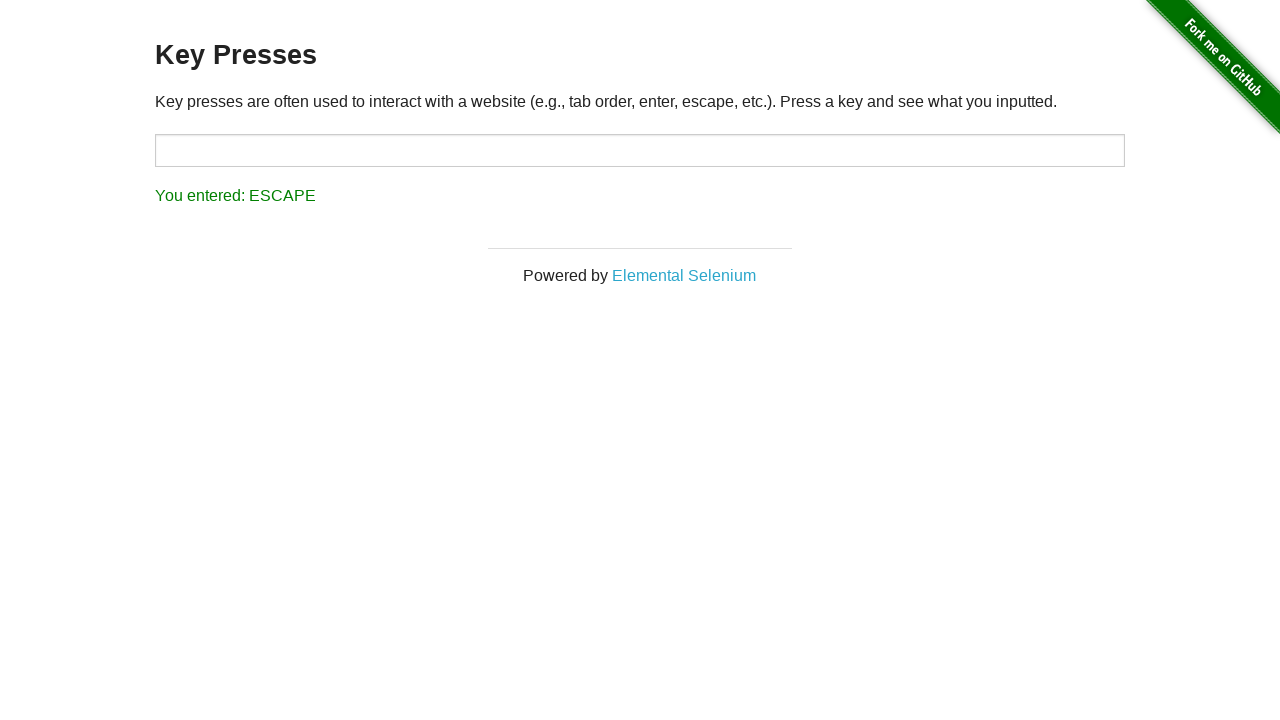

Pressed DOWN arrow key in target input field on #target
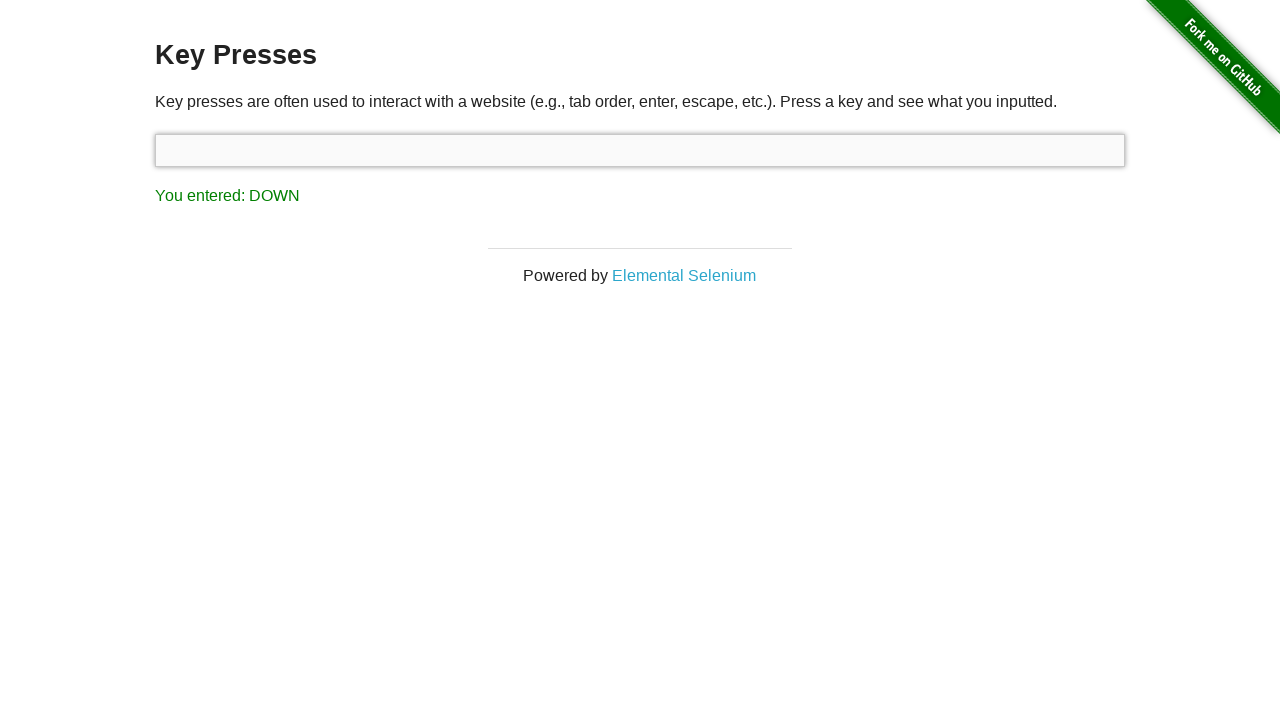

Verified result message displays 'You entered: DOWN'
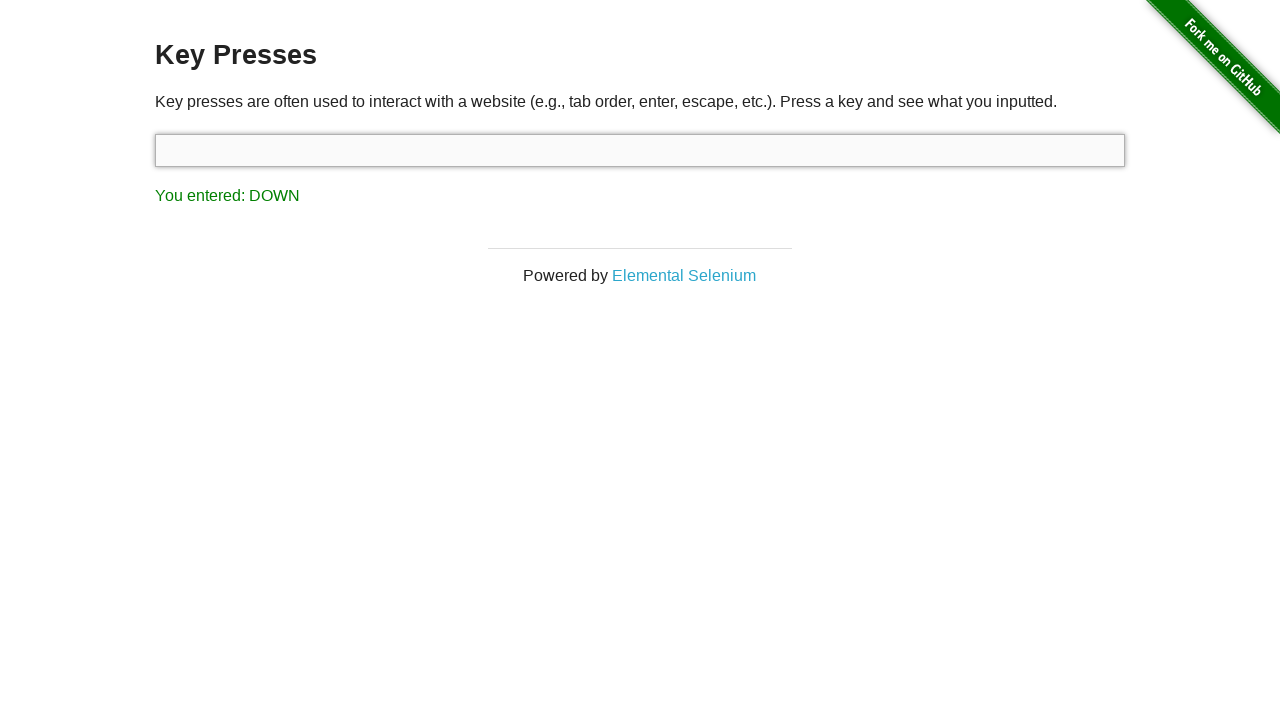

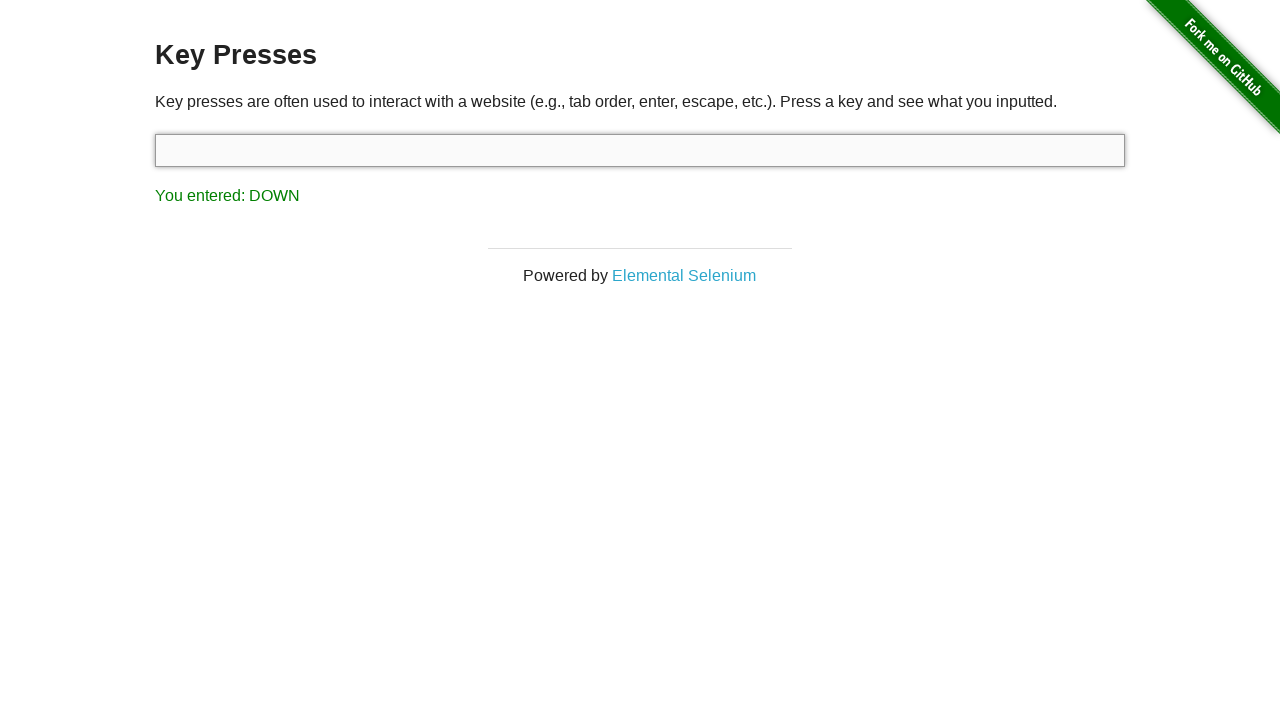